Tests checkbox functionality by navigating to a checkboxes page, finding all checkbox elements, and verifying their checked states using both getAttribute and isSelected methods.

Starting URL: http://the-internet.herokuapp.com/checkboxes

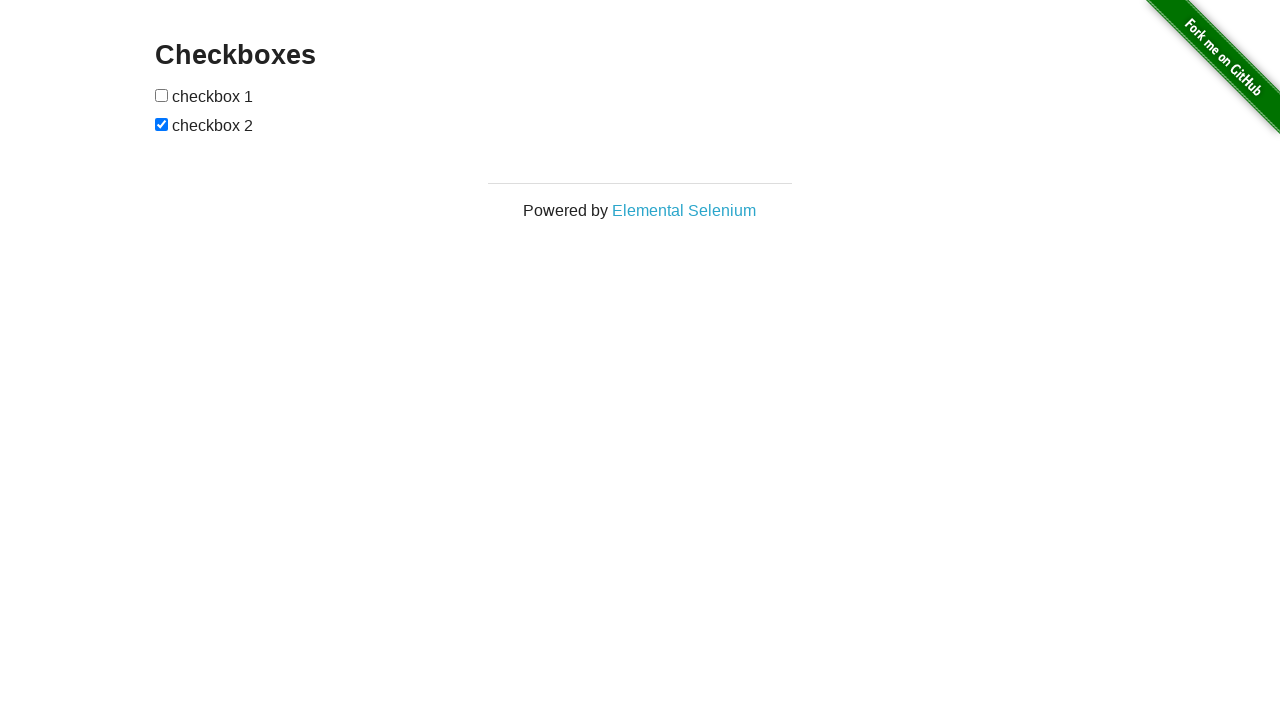

Waited for checkbox elements to load
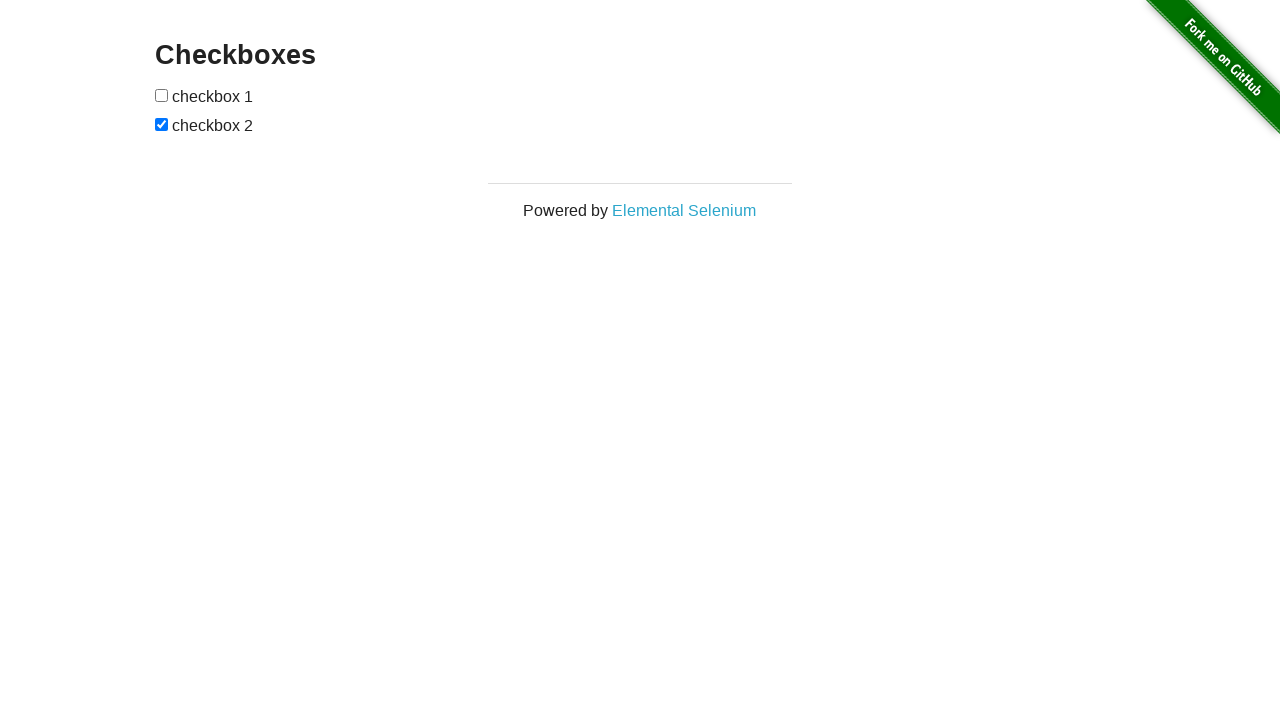

Located all checkbox elements on the page
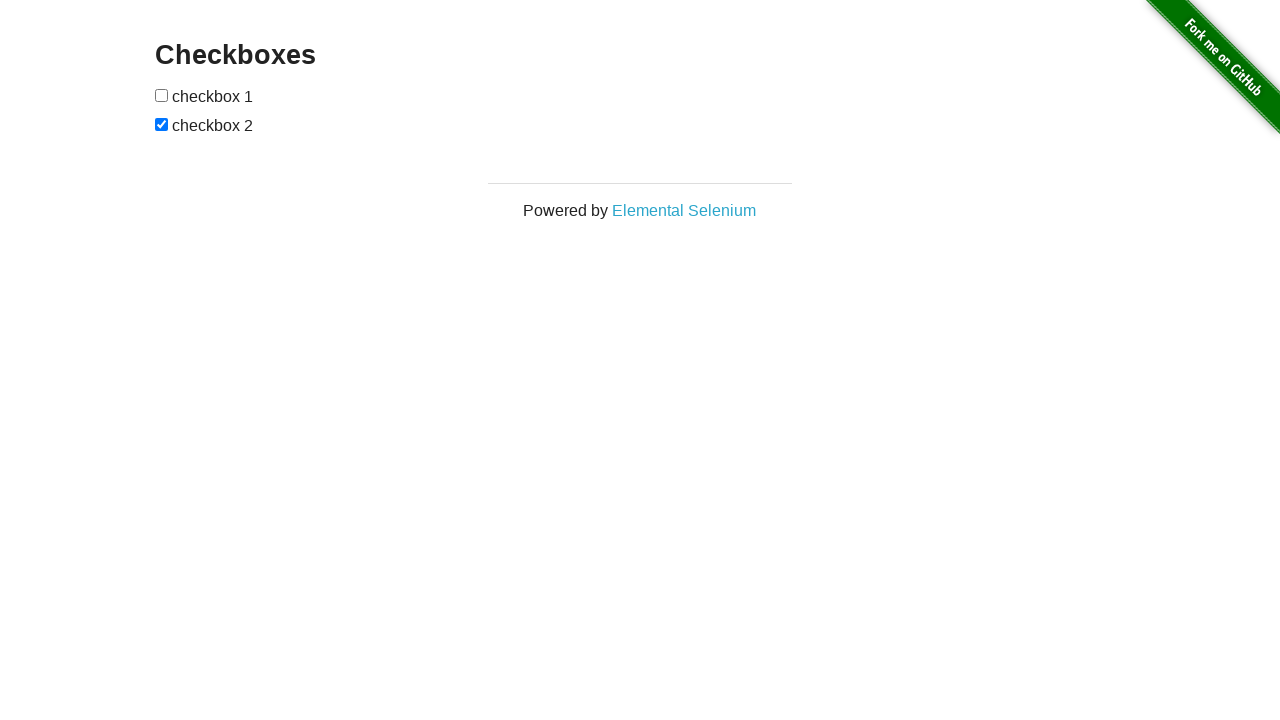

Verified last checkbox is checked by default
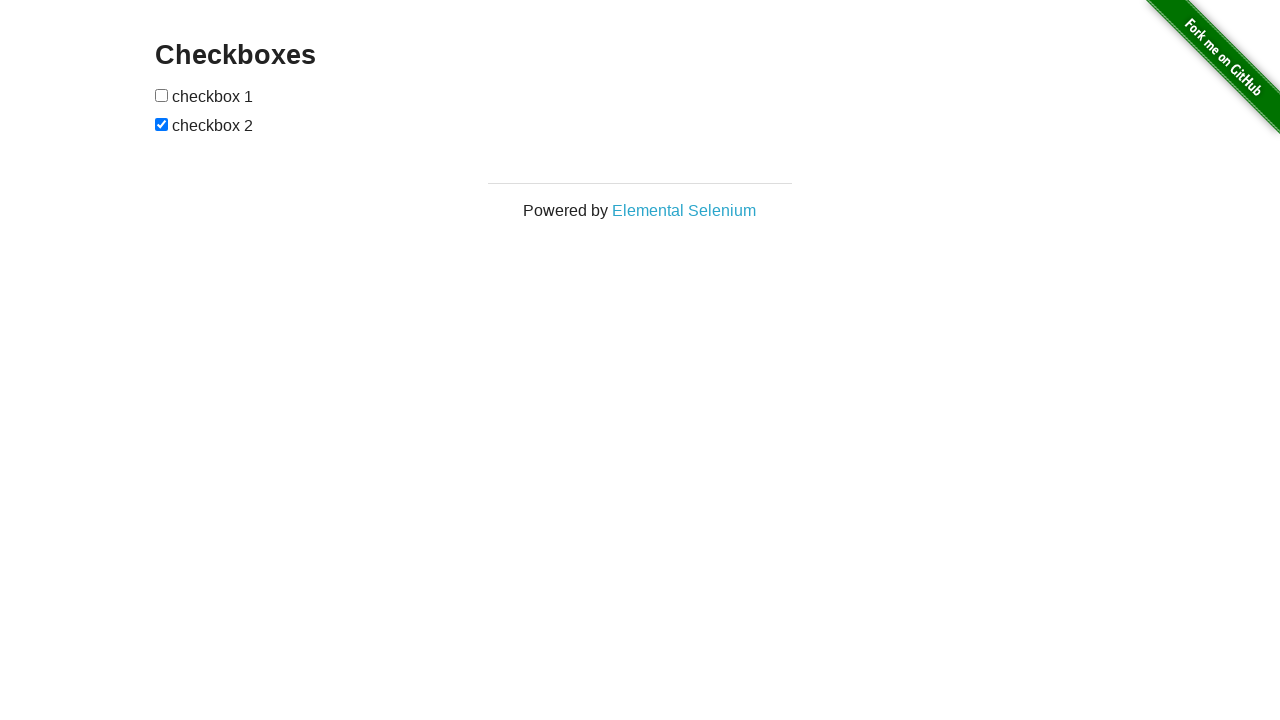

Verified first checkbox is unchecked by default
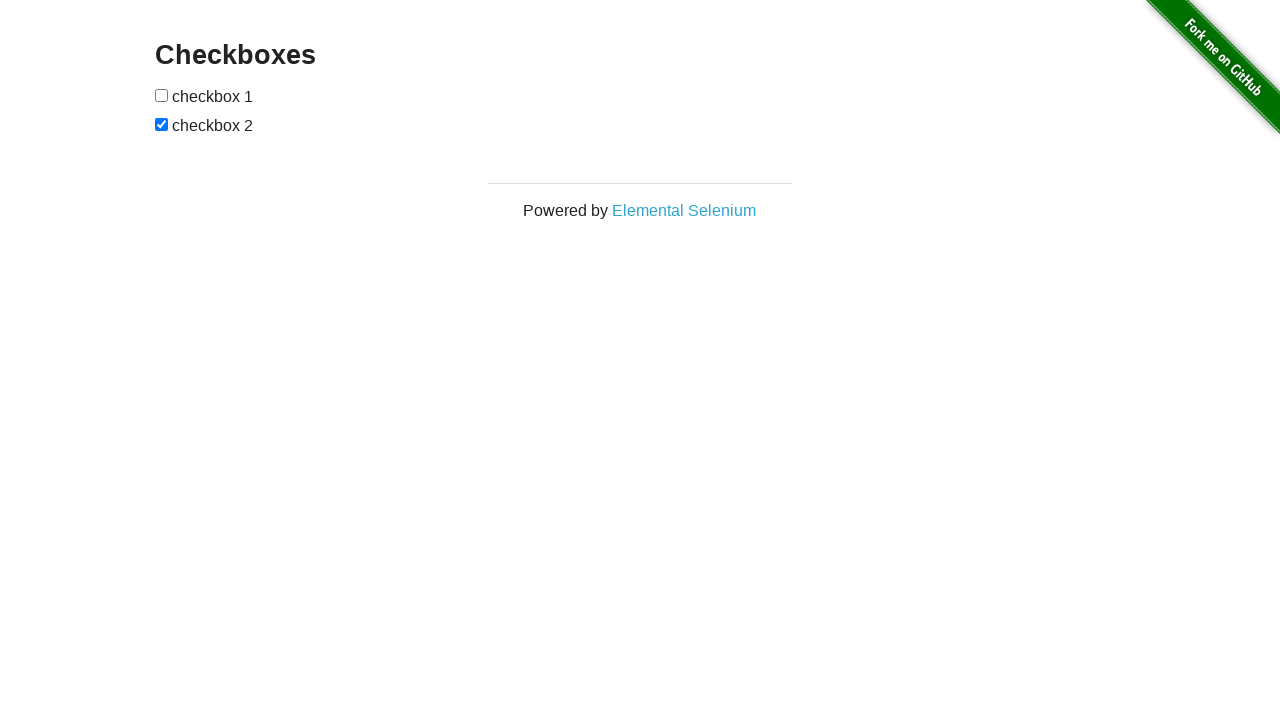

Clicked the first checkbox to check it at (162, 95) on input[type="checkbox"] >> nth=0
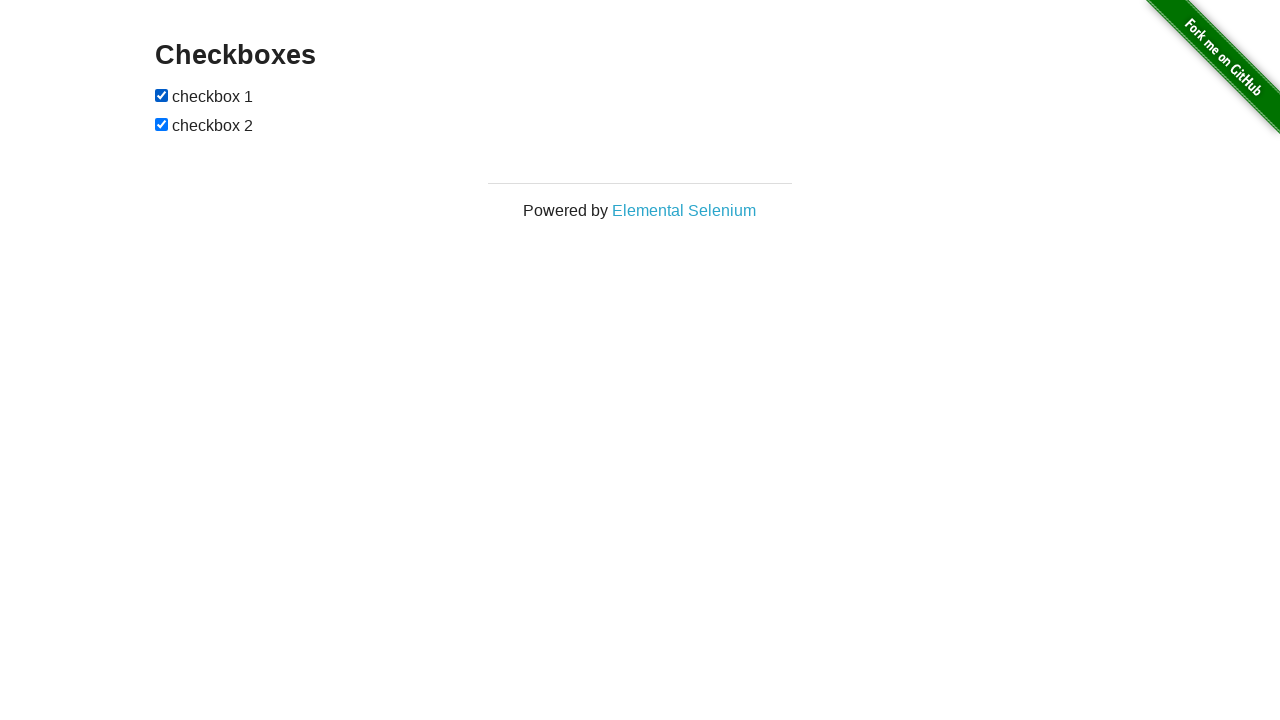

Verified first checkbox is now checked after clicking
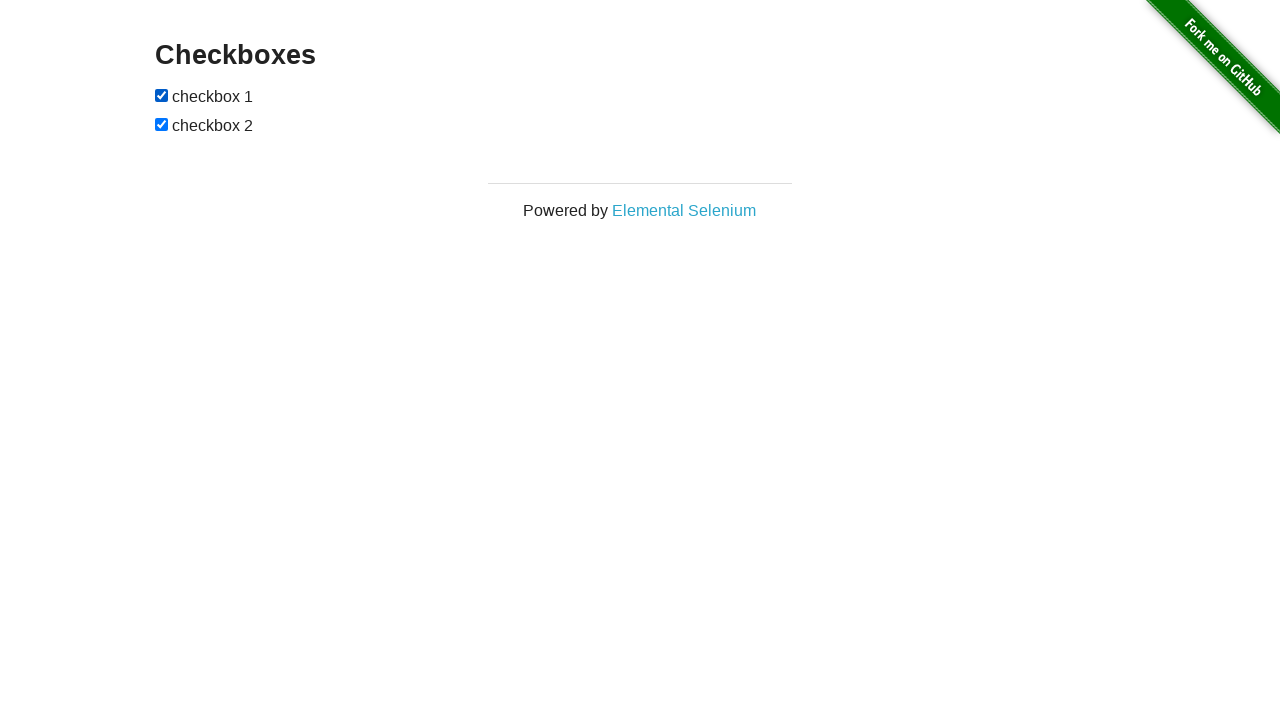

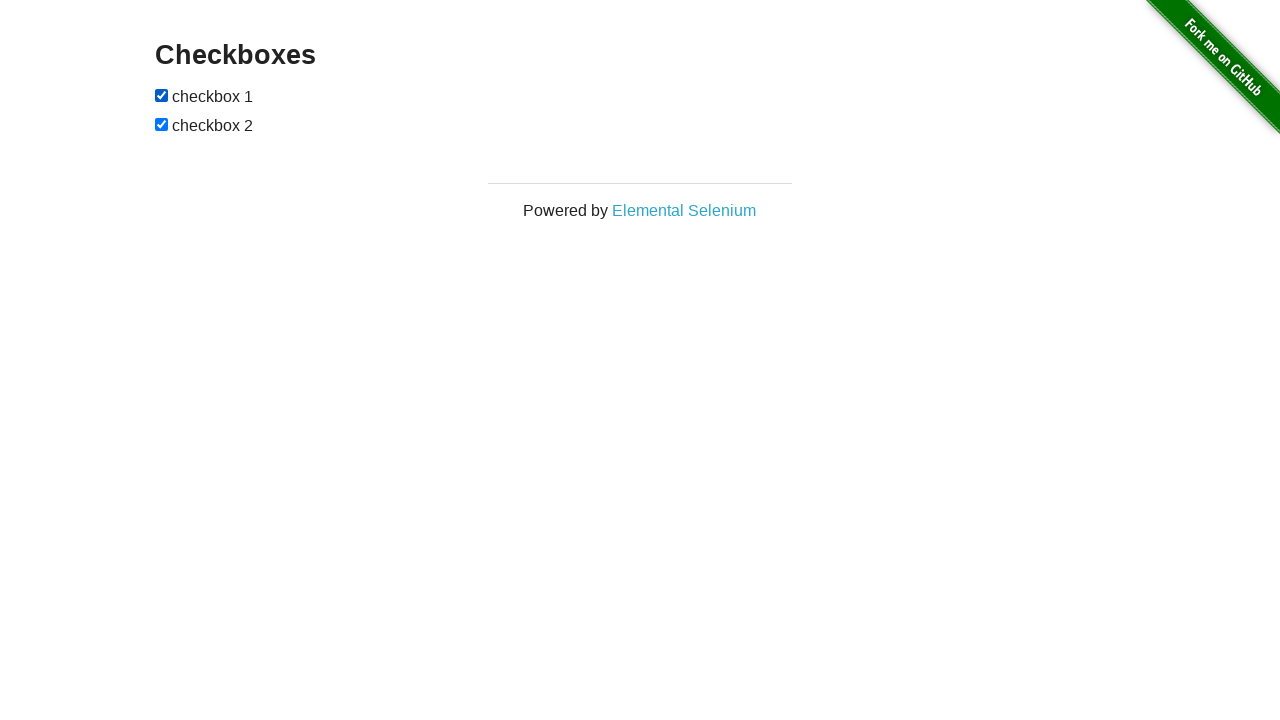